Tests drag and drop functionality by dragging column A to column B and verifying the swap

Starting URL: https://the-internet.herokuapp.com/drag_and_drop

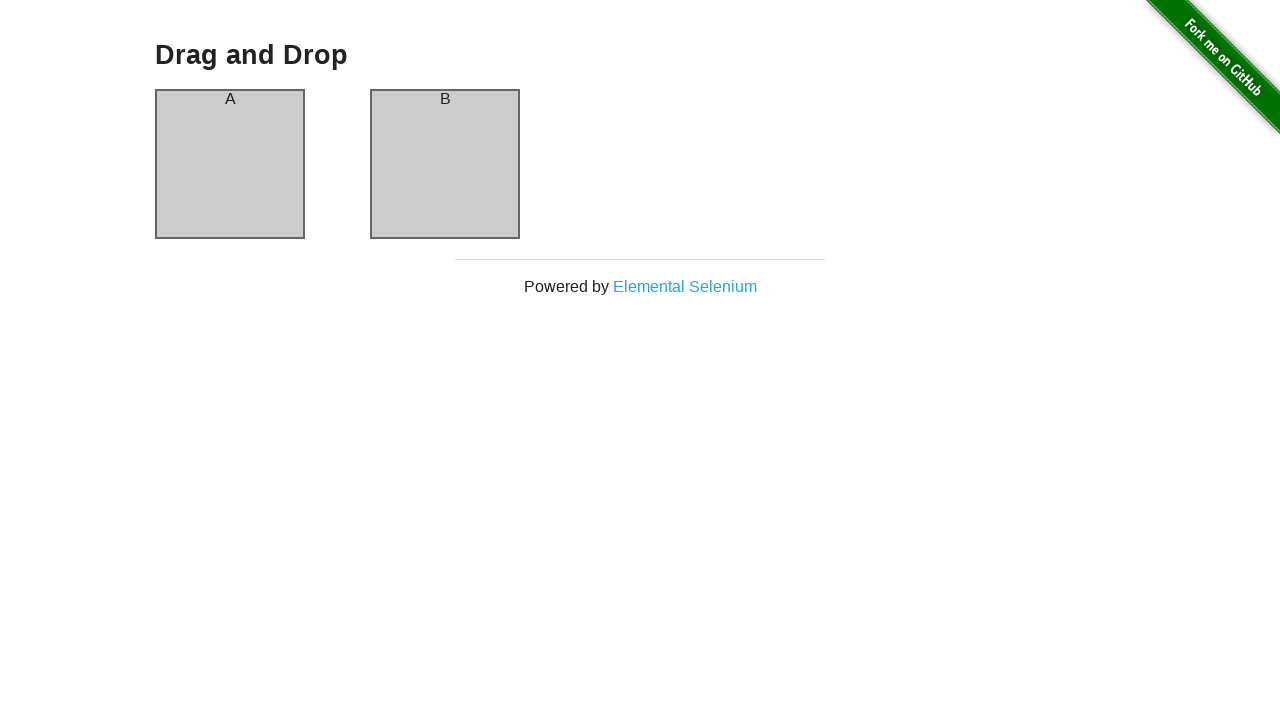

Dragged column A to column B at (445, 164)
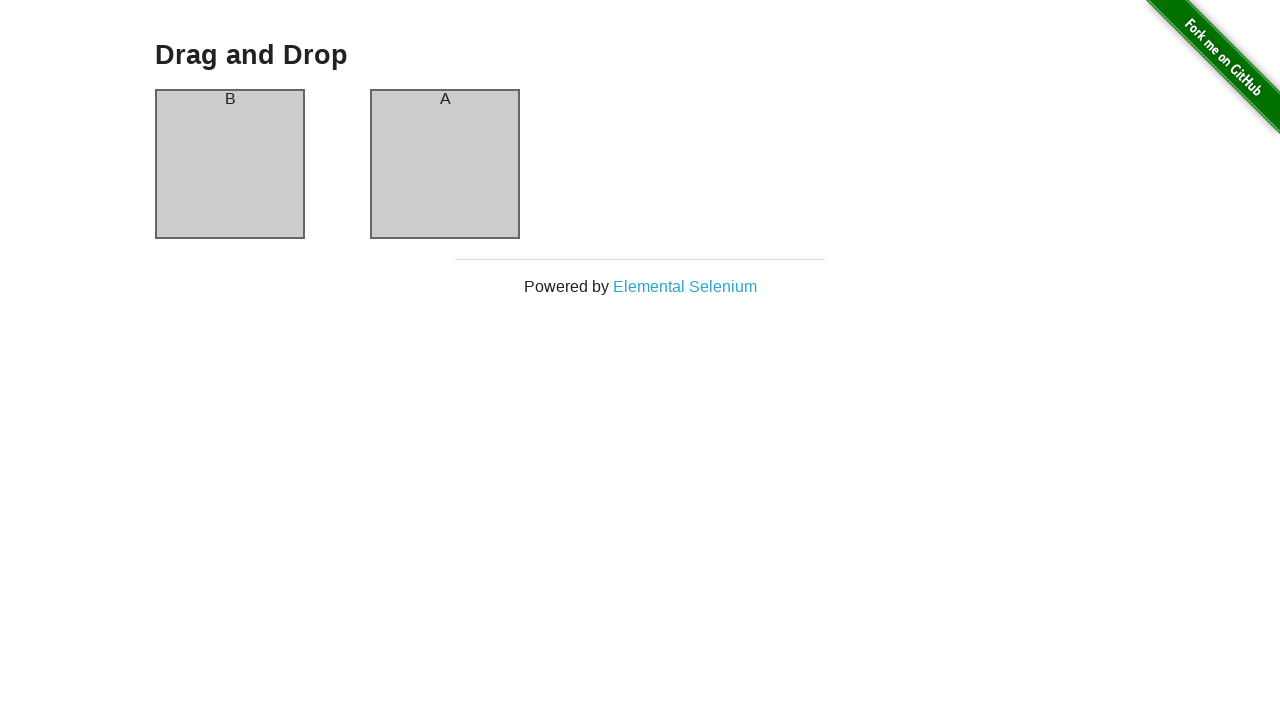

Verified that column A now contains 'B' after swap
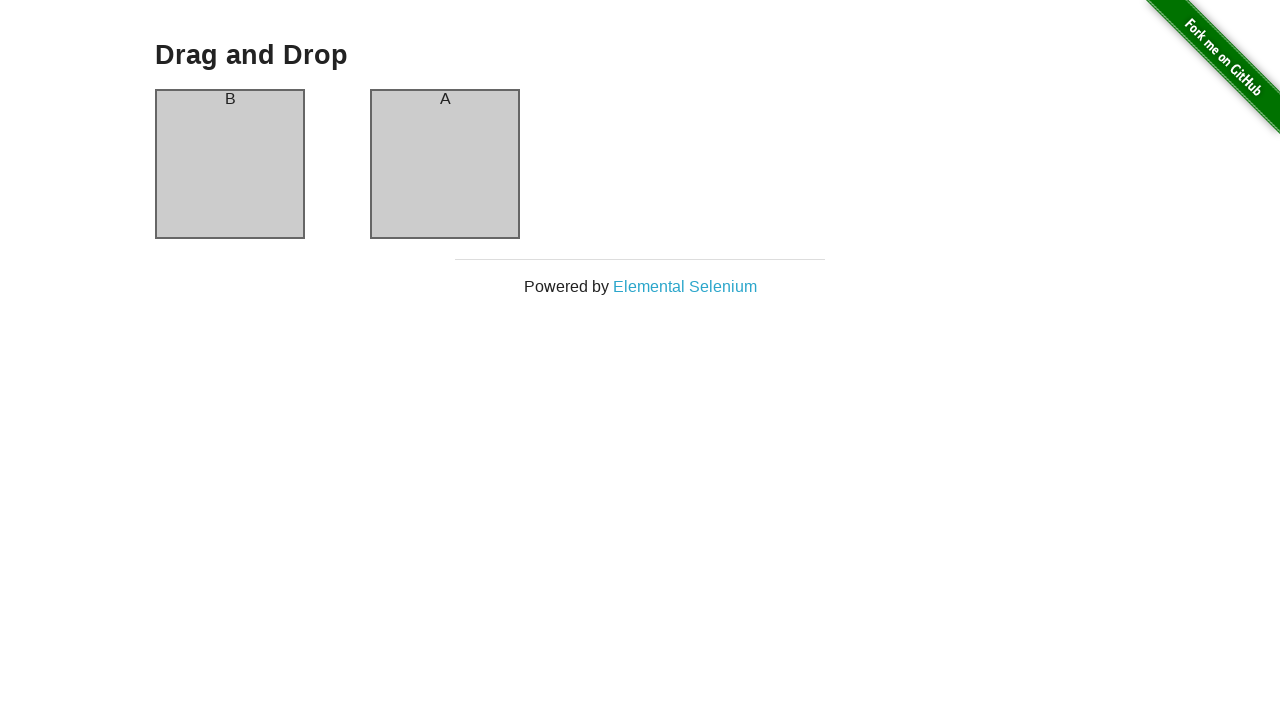

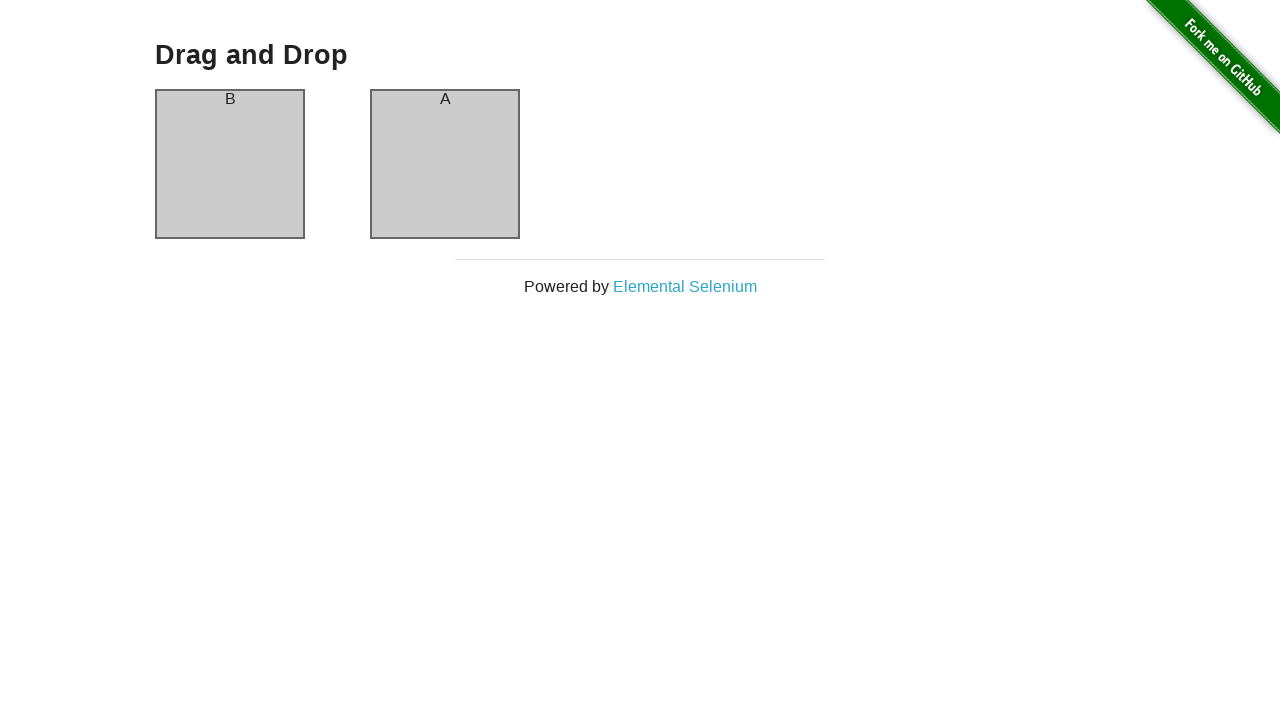